Tests dynamic loading with reusable wait pattern by clicking Start and verifying "Hello World!" text

Starting URL: https://the-internet.herokuapp.com/dynamic_loading/1

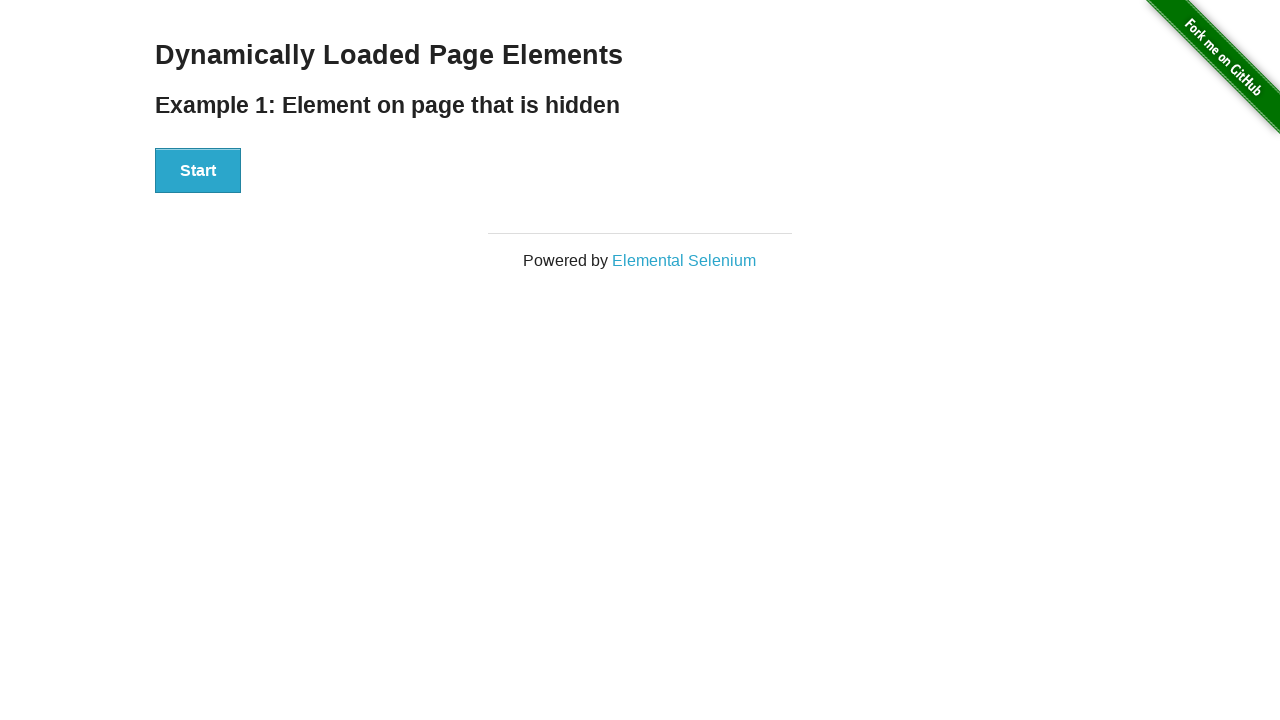

Clicked Start button to trigger dynamic content loading at (198, 171) on xpath=//div[@id='start']//button
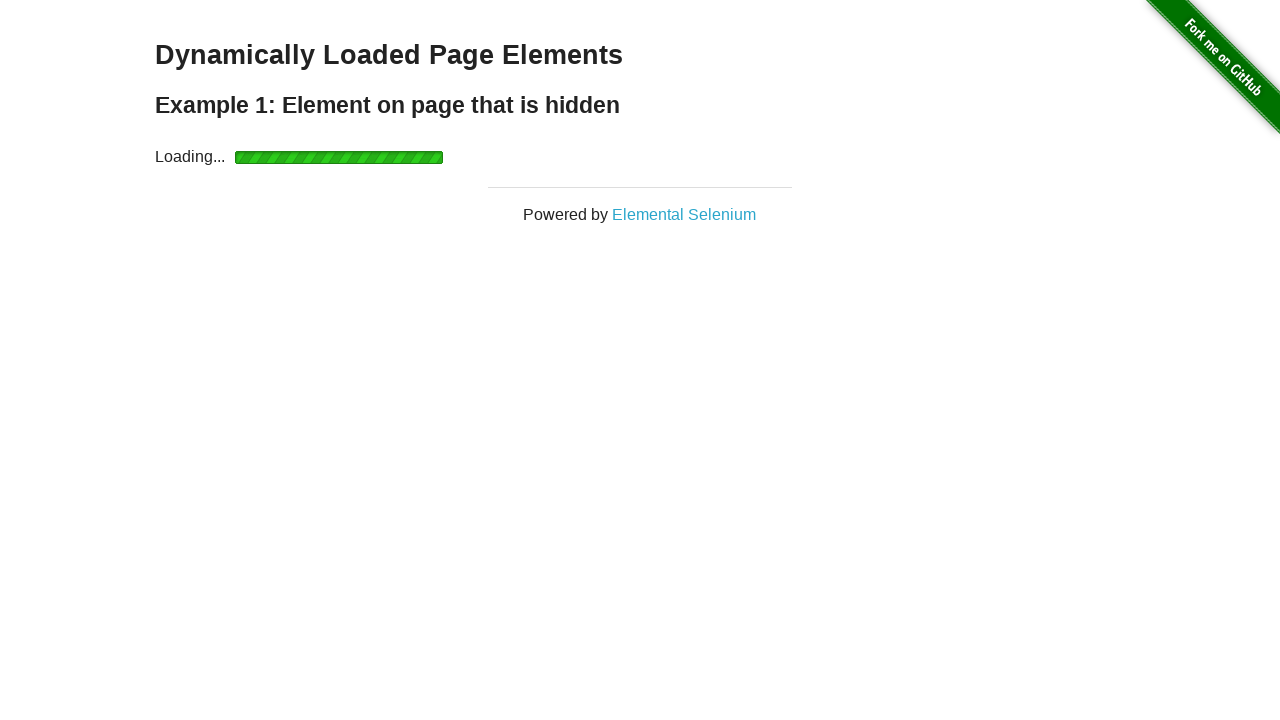

Waited for 'Hello World!' element to become visible
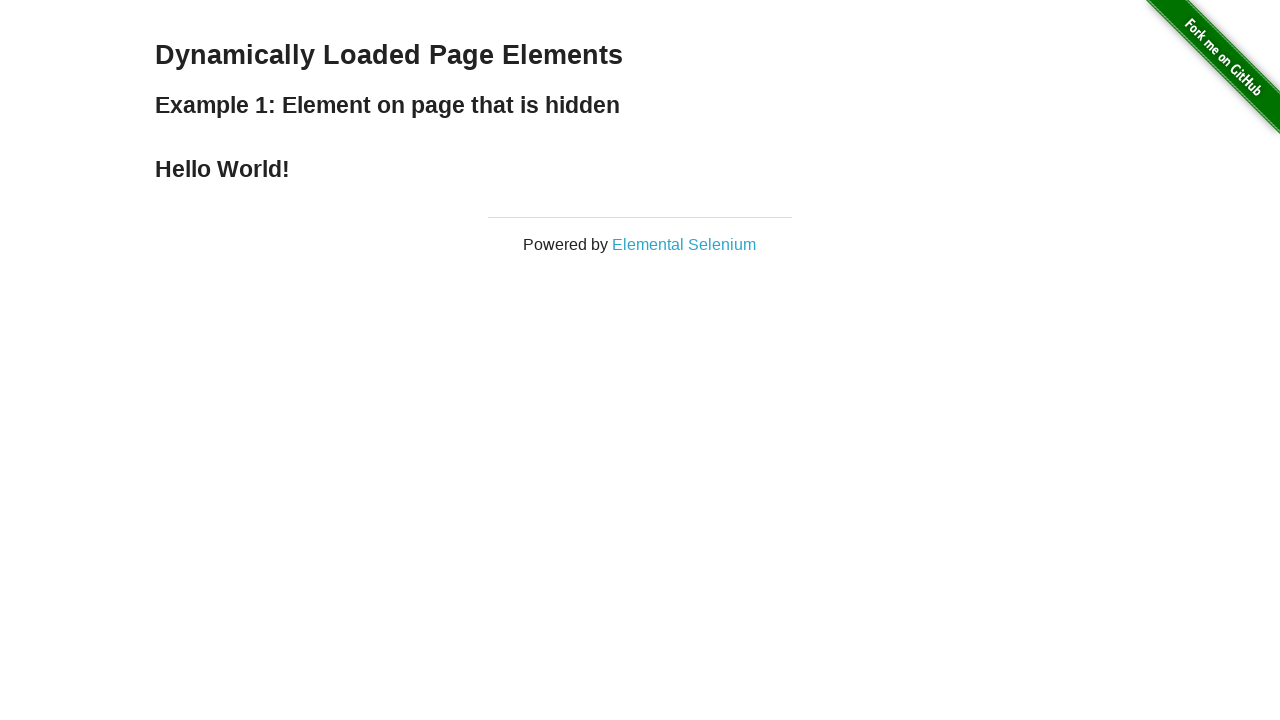

Located the 'Hello World!' element
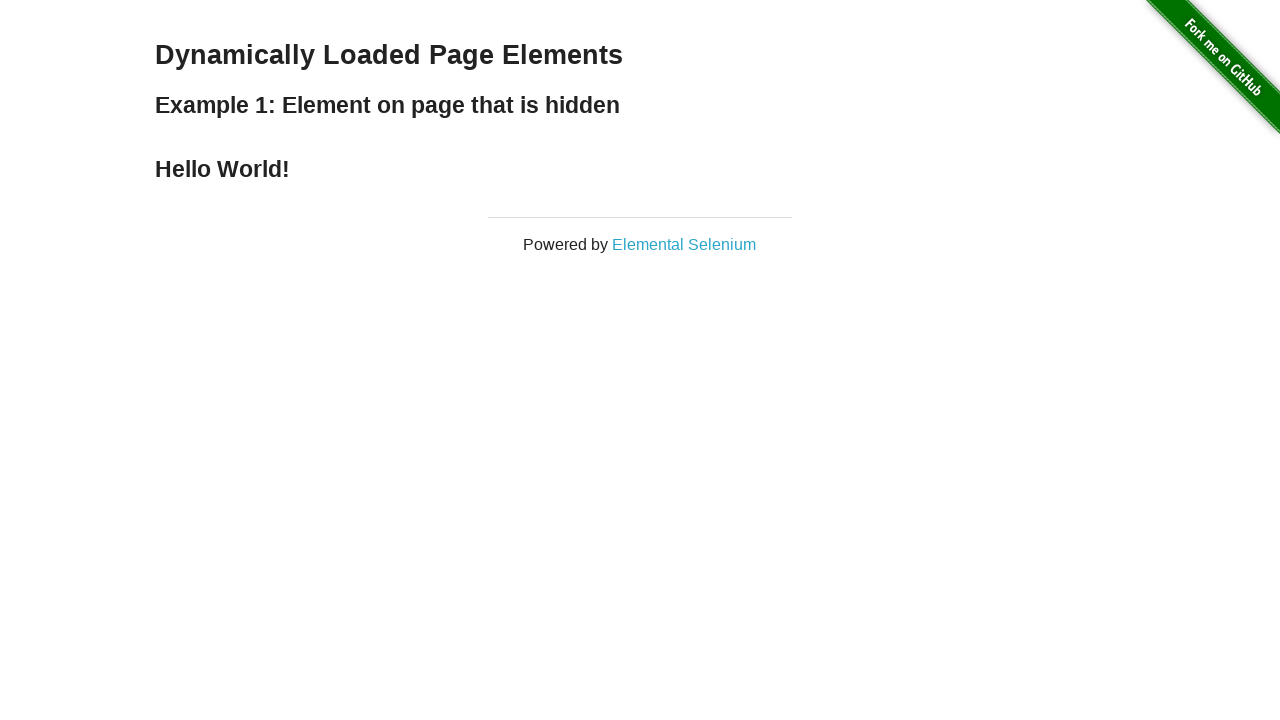

Verified 'Hello World!' text content matches expected value
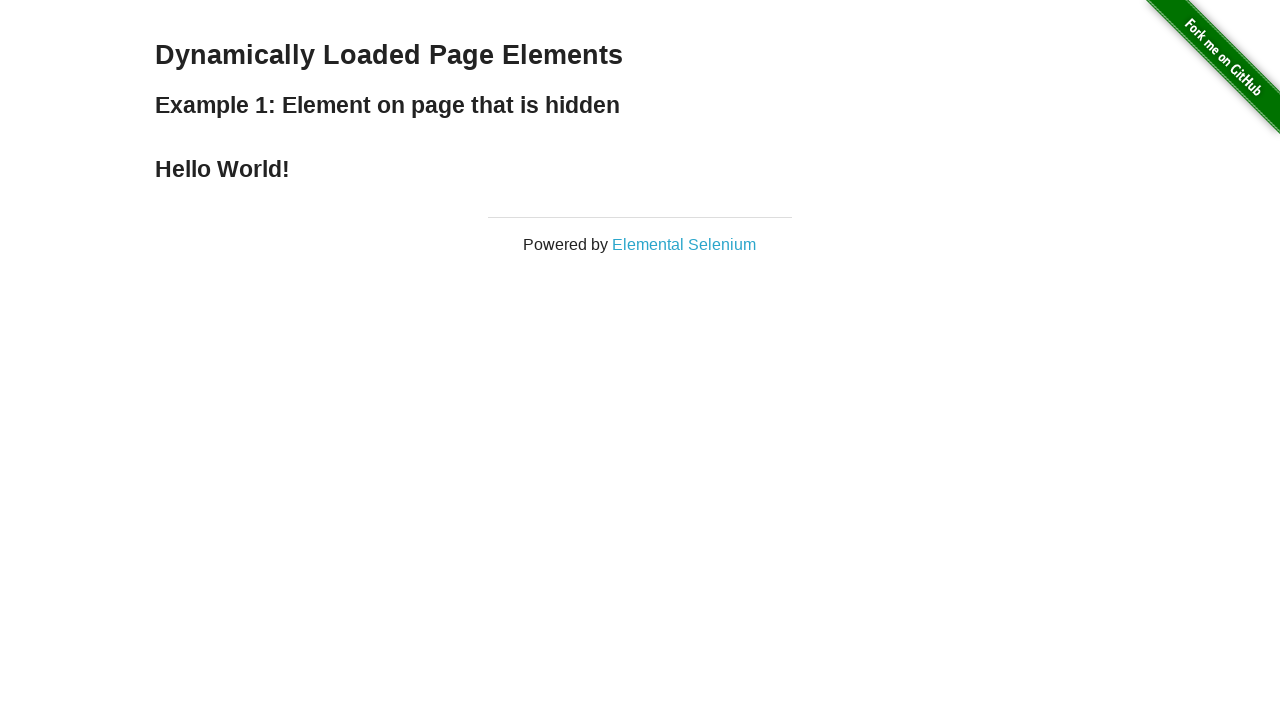

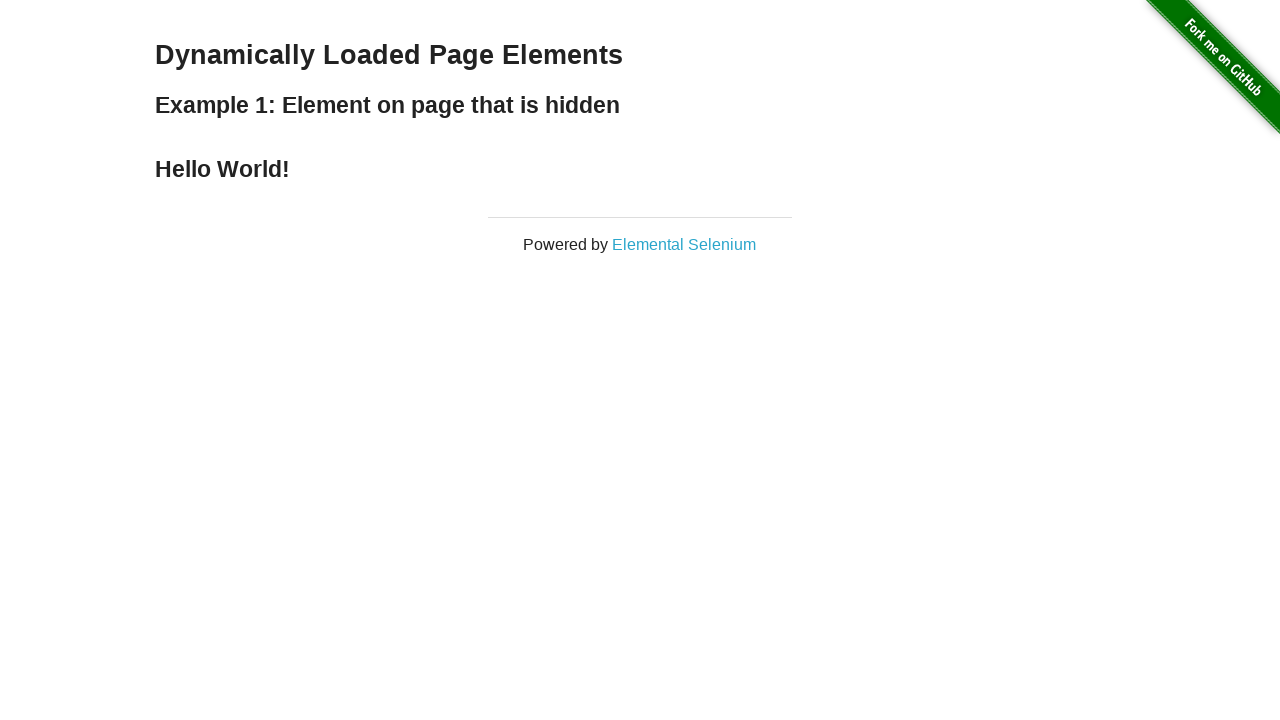